Tests drag and drop functionality on jQuery UI demo page by dragging an element to a drop zone within an iframe

Starting URL: https://jqueryui.com/droppable/

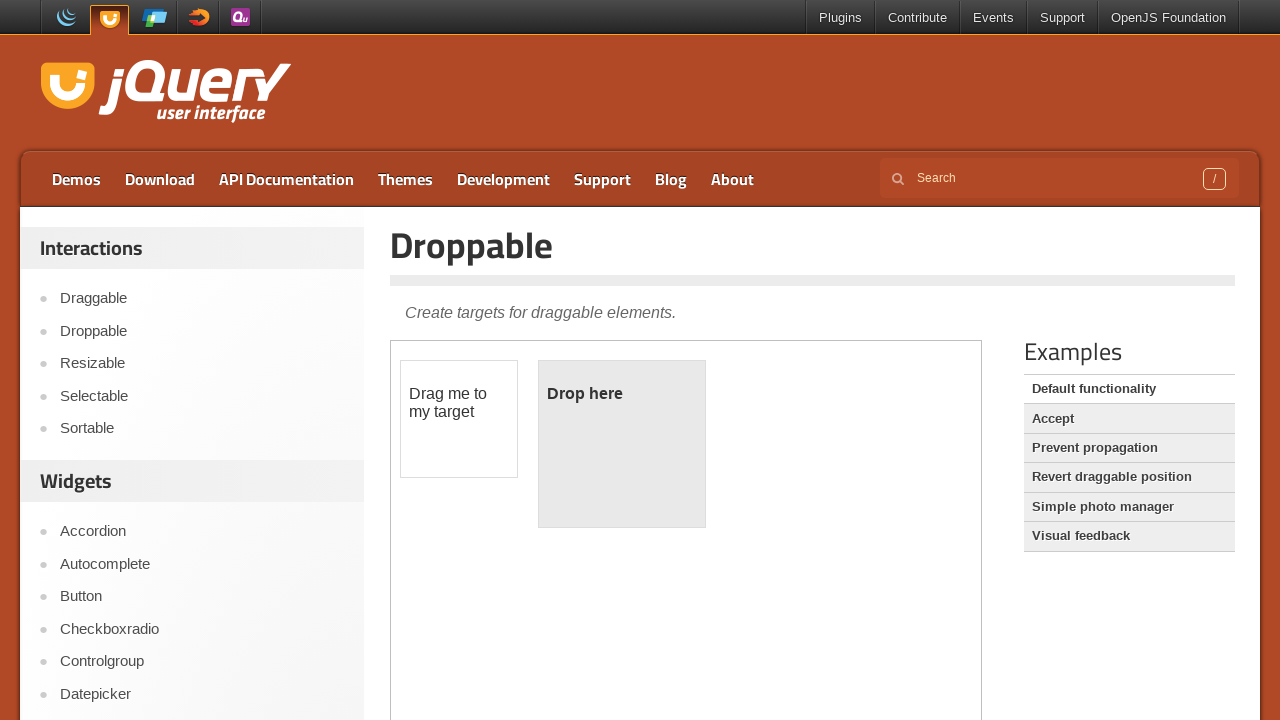

Located demo iframe containing drag and drop elements
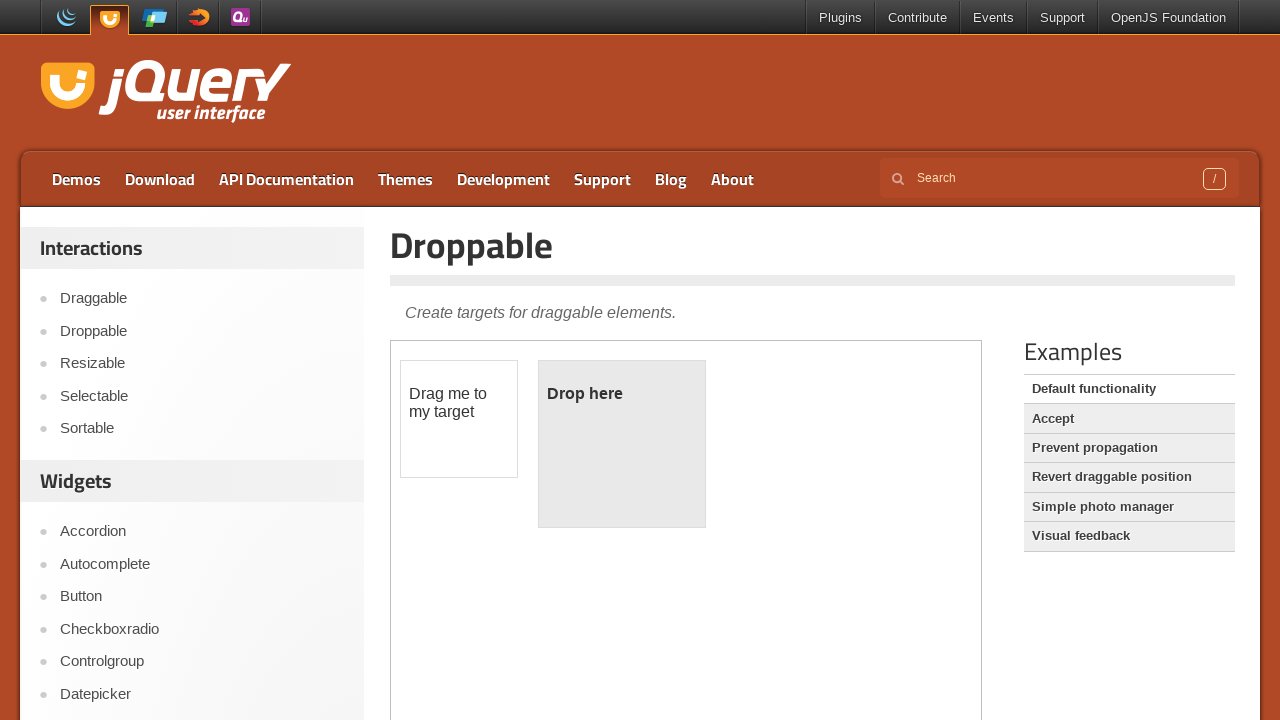

Located draggable element in iframe
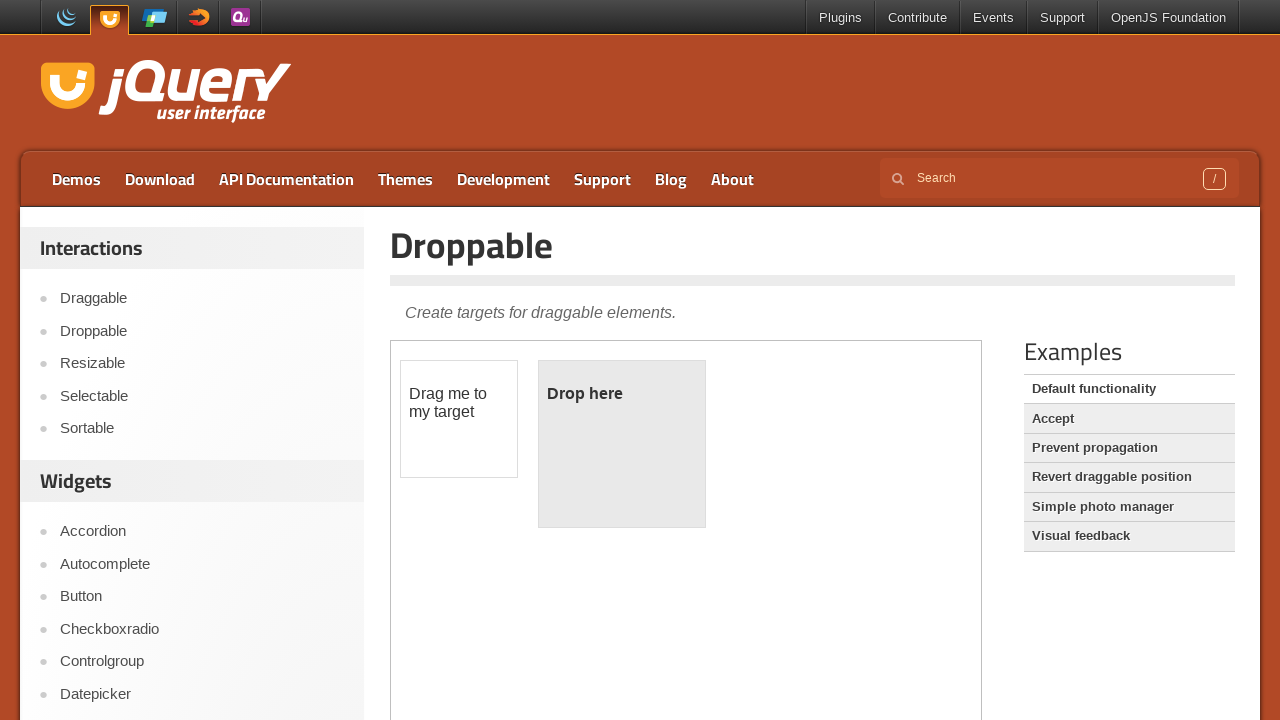

Located droppable element in iframe
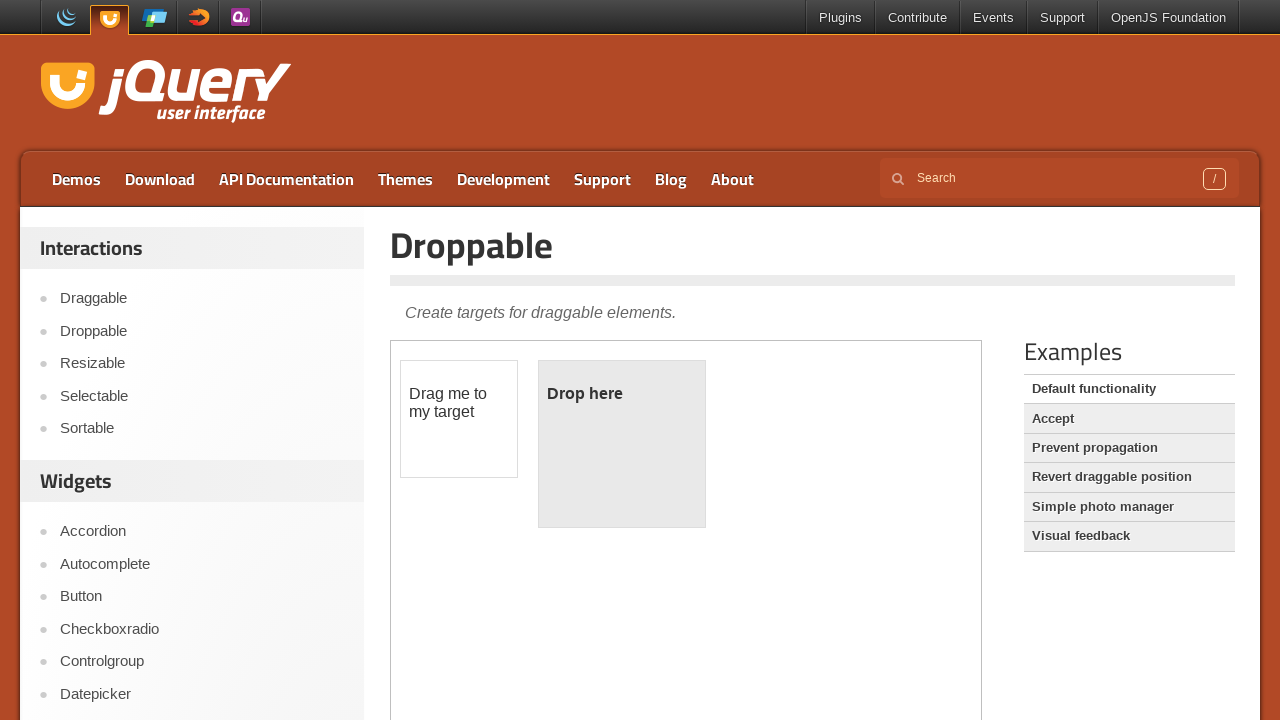

Dragged element to drop zone successfully at (622, 444)
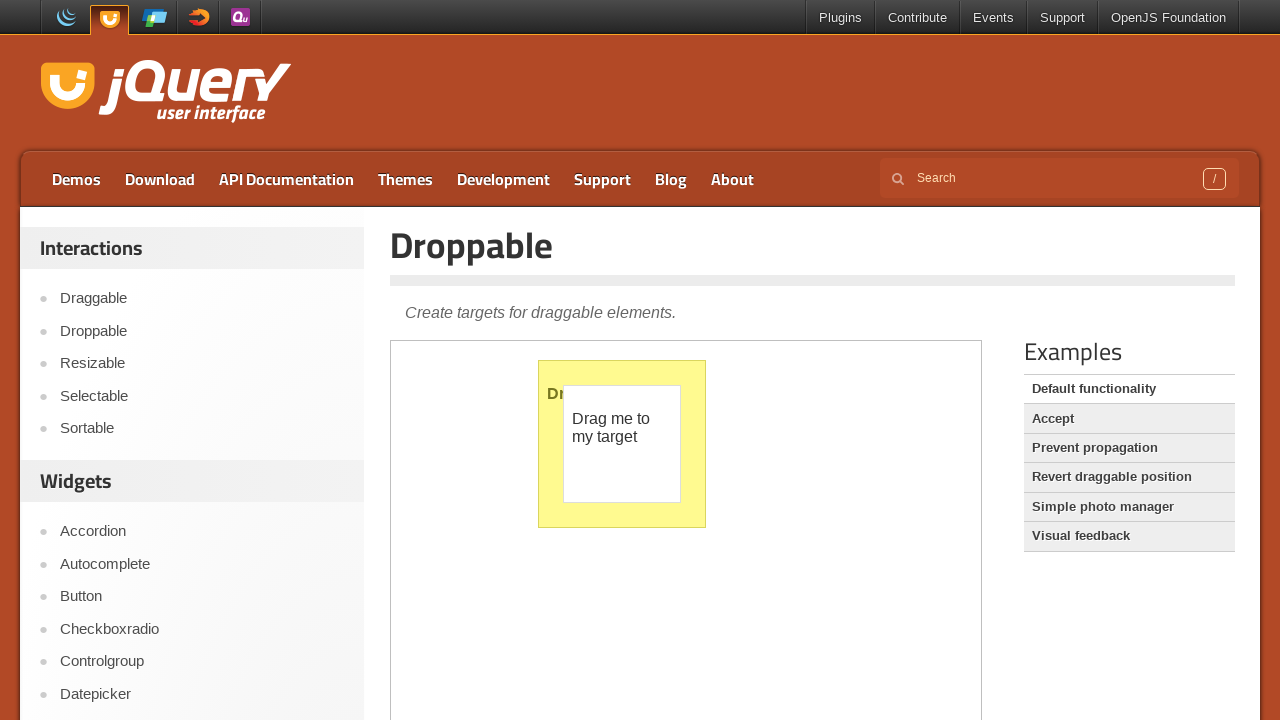

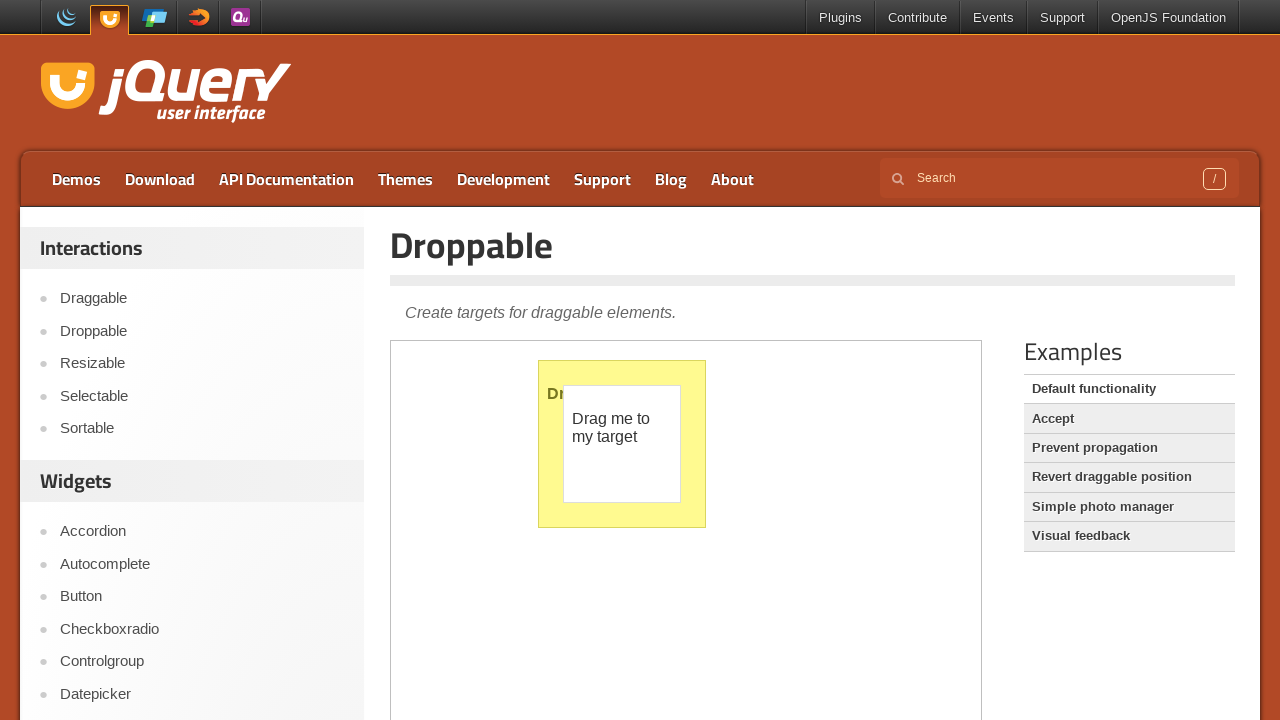